Verifies that increment button has a previous sibling element

Starting URL: https://rahulshettyacademy.com/seleniumPractise/#/

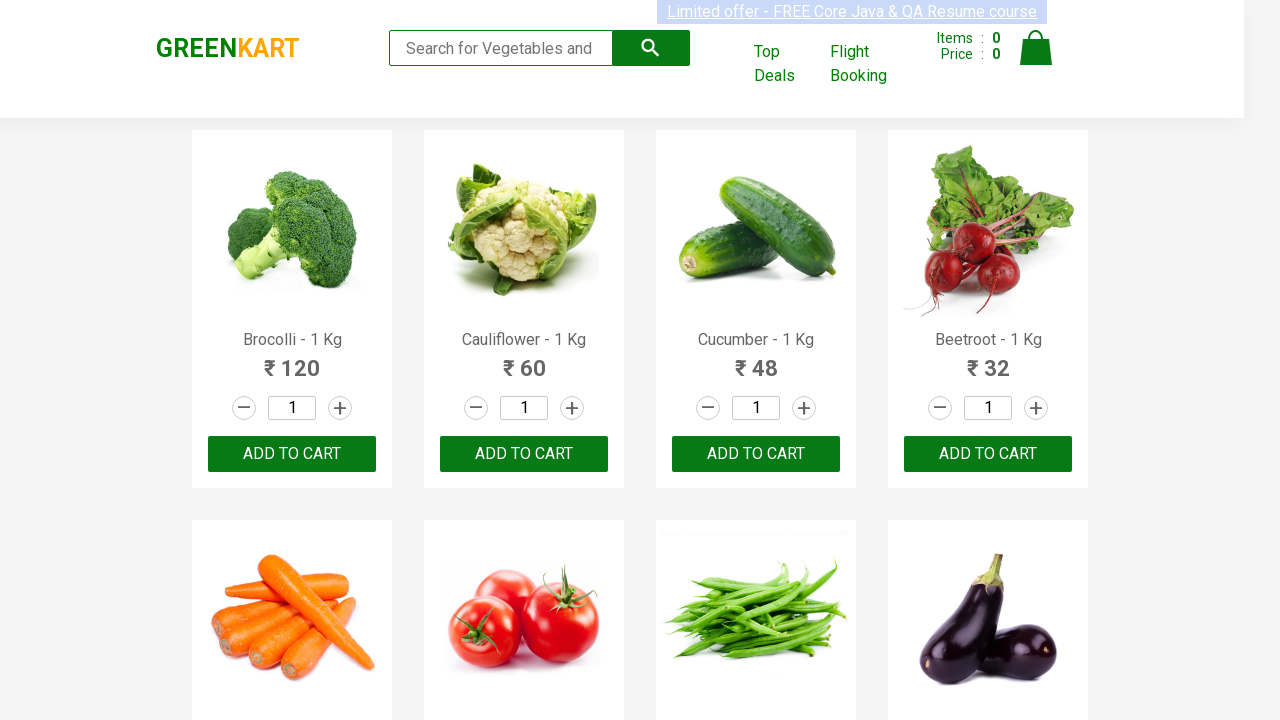

Navigated to Rahul Shetty Academy Selenium Practice URL
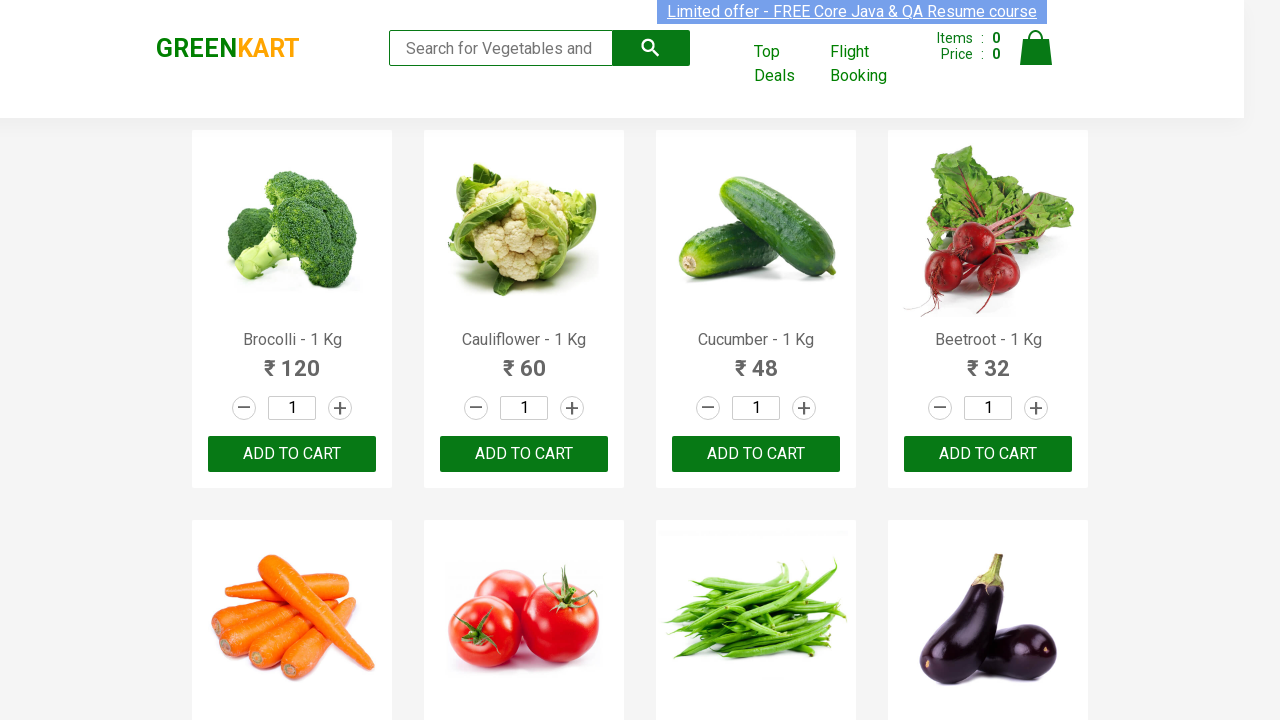

Increment button selector loaded on page
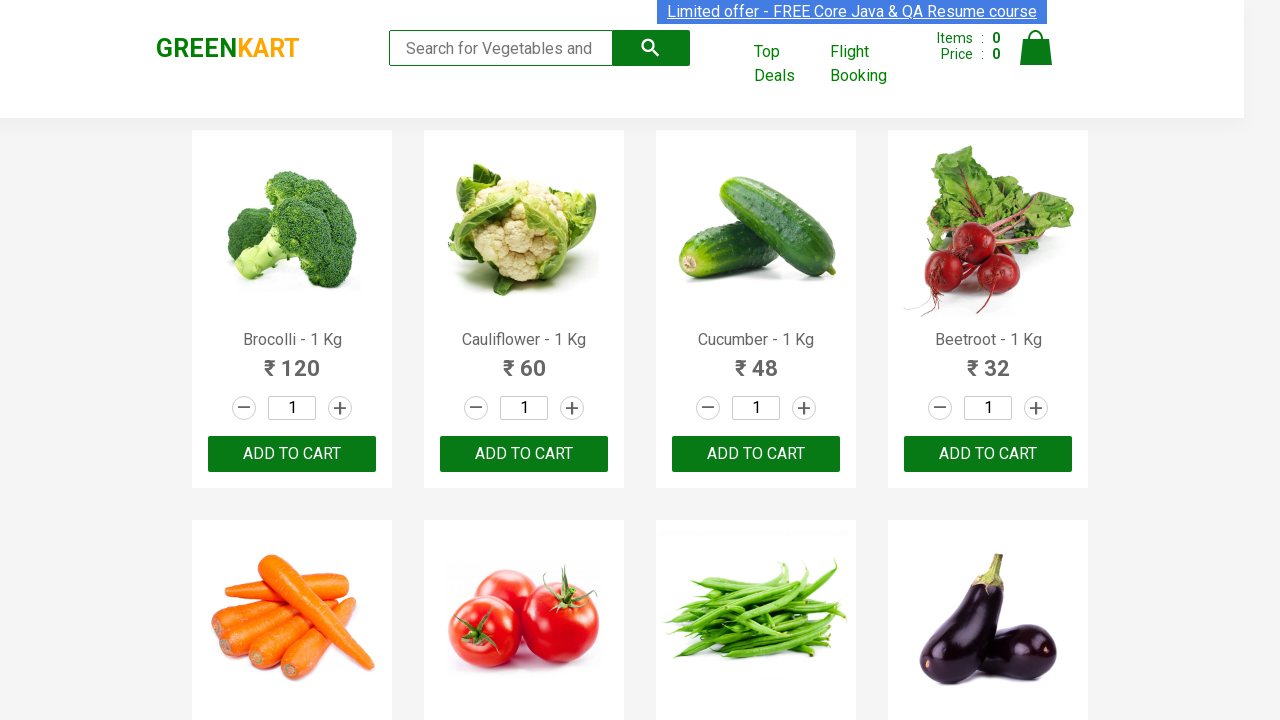

Located 30 increment buttons on the page
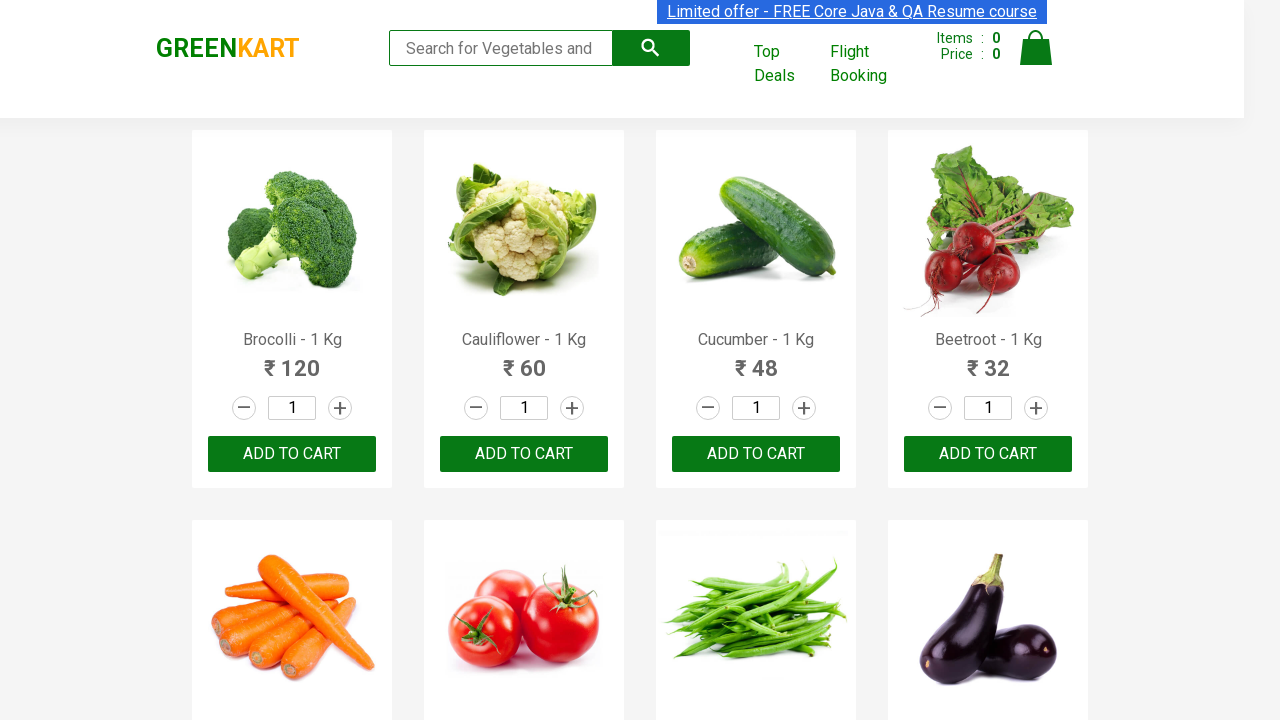

Evaluated second increment button for previous sibling element
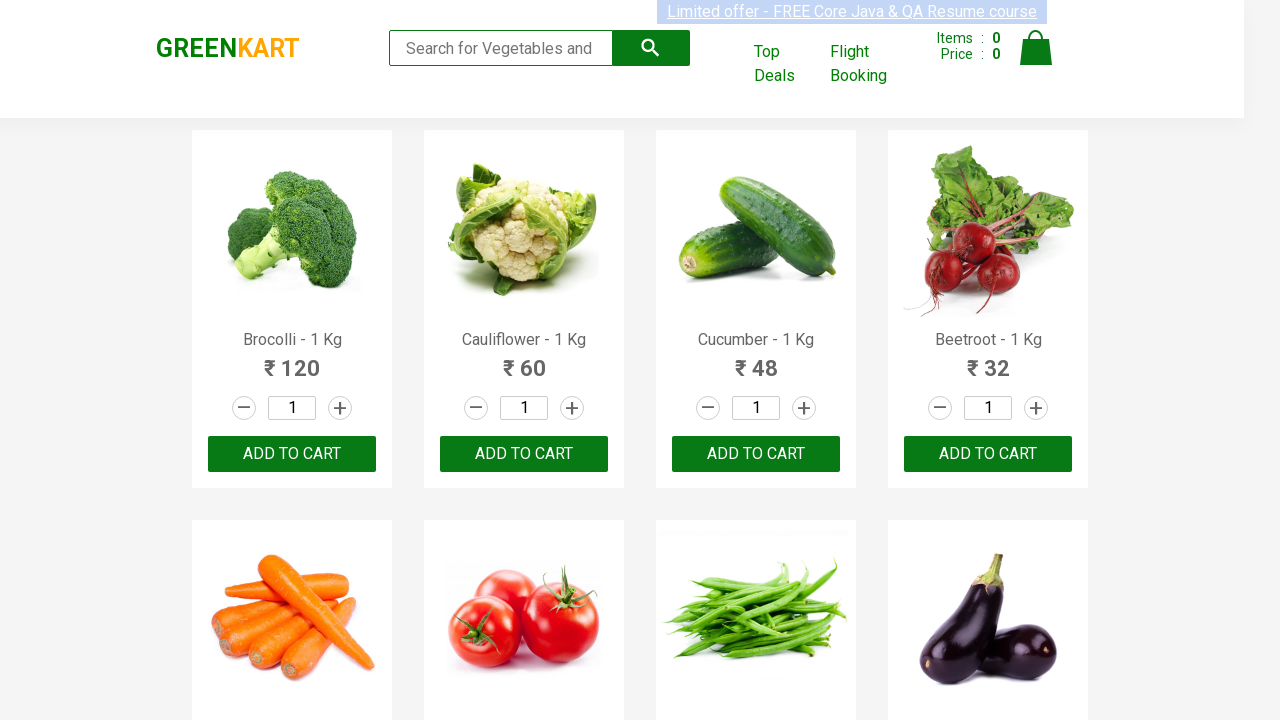

Verified that increment button has a previous sibling element - Assertion passed
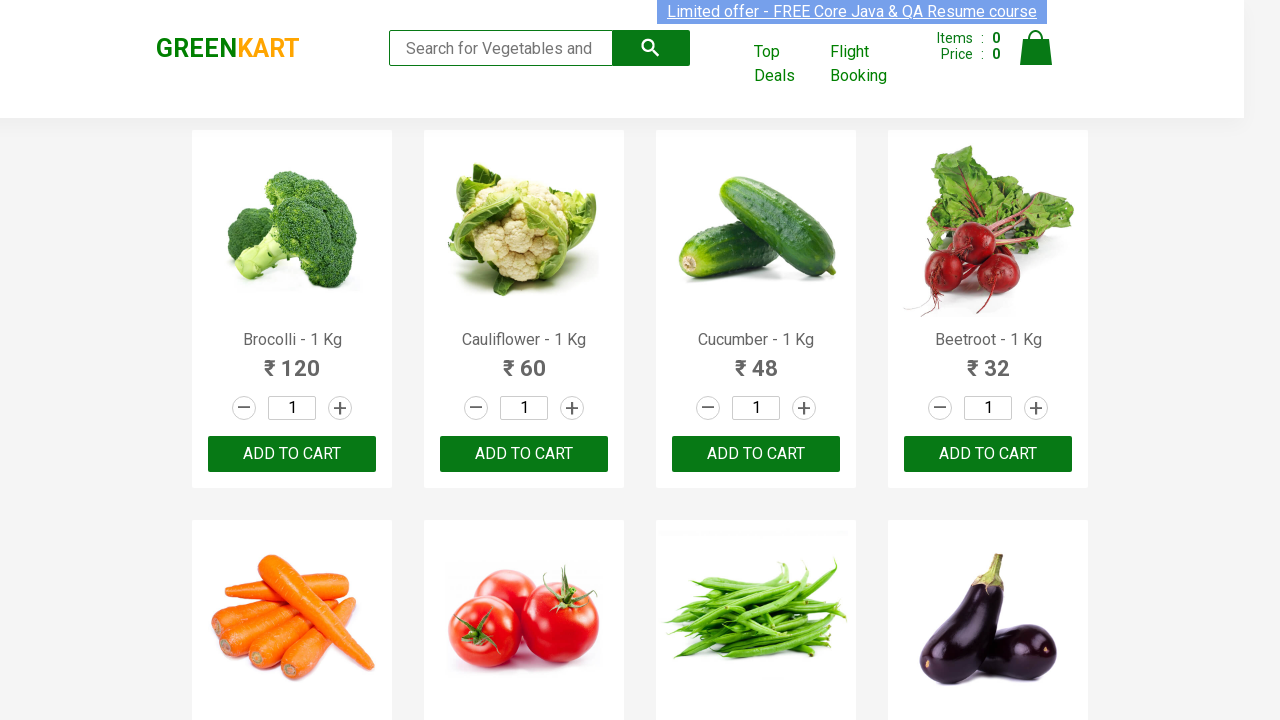

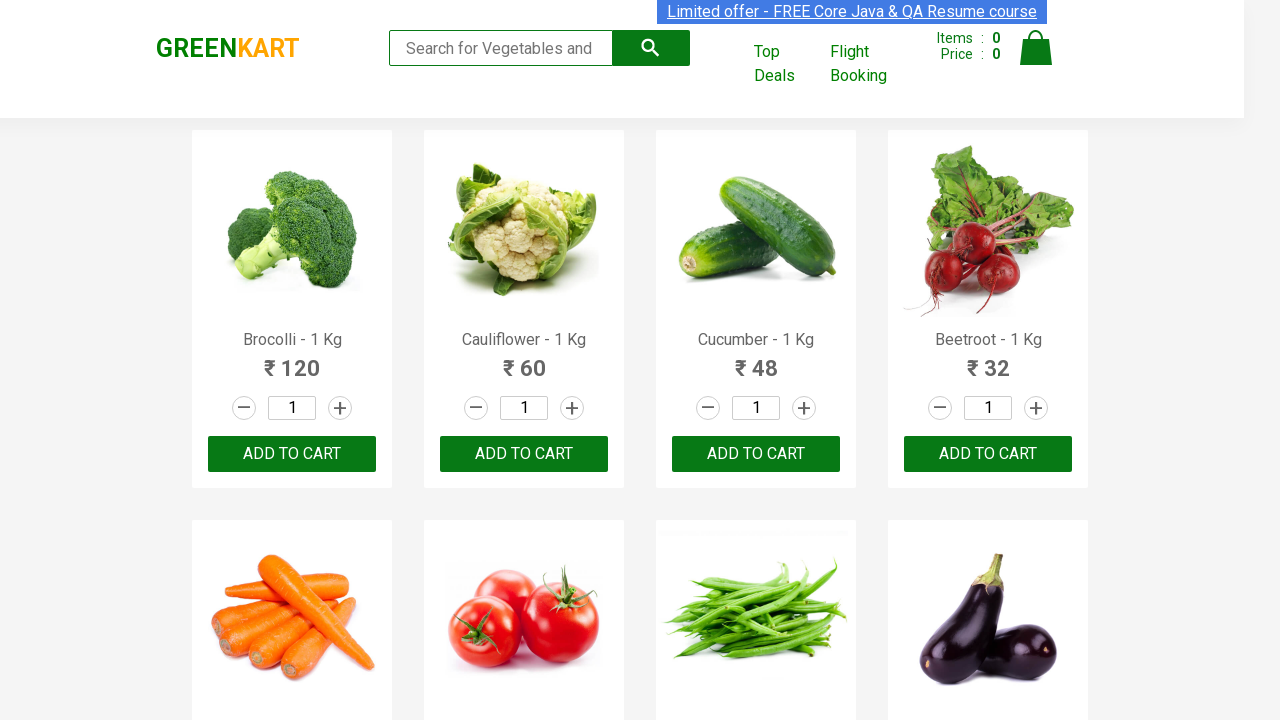